Tests form submission with an excessively large power value to verify error handling

Starting URL: https://carros-crud.vercel.app/

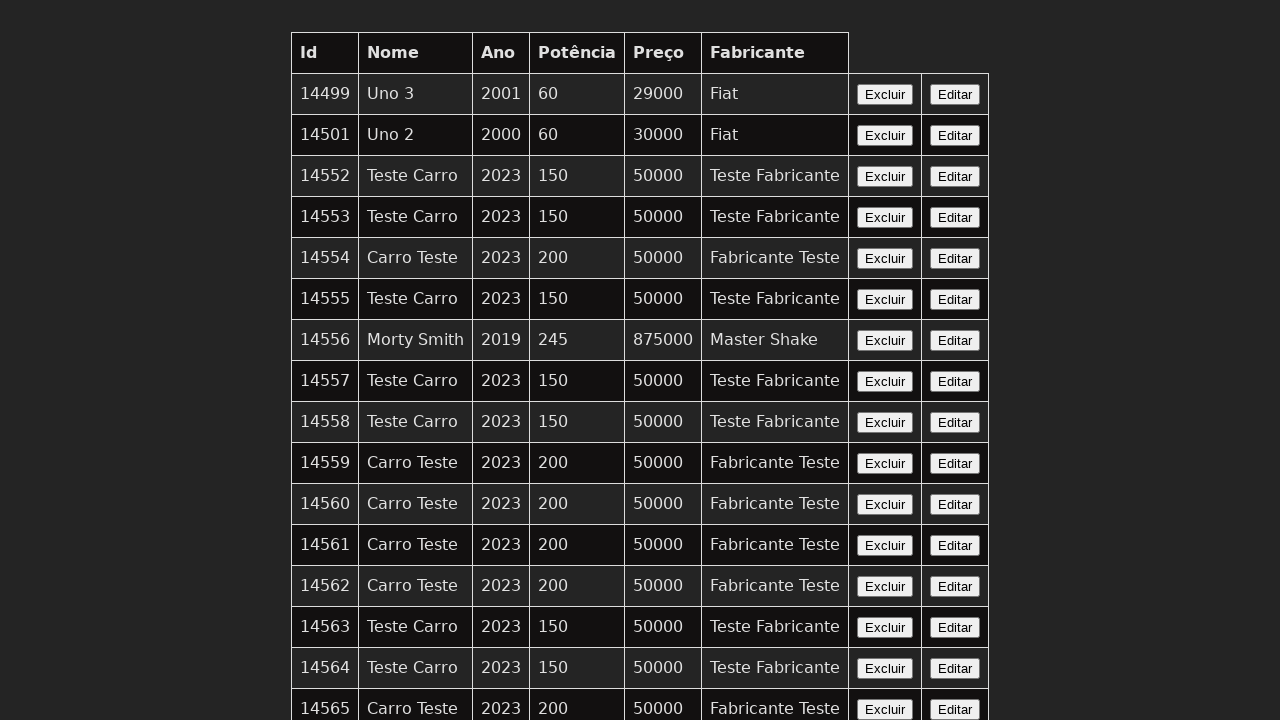

Set up dialog handler to auto-accept alerts
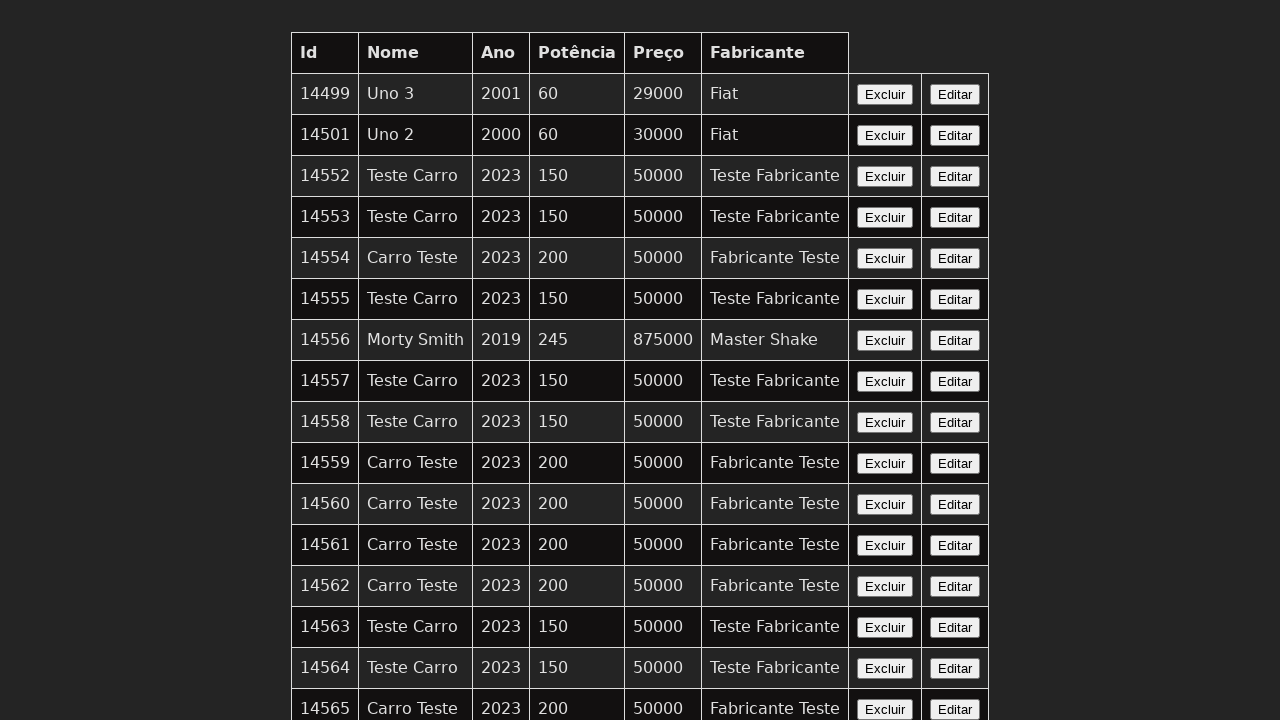

Filled name field with 'Teste Carro' on input[name='nome']
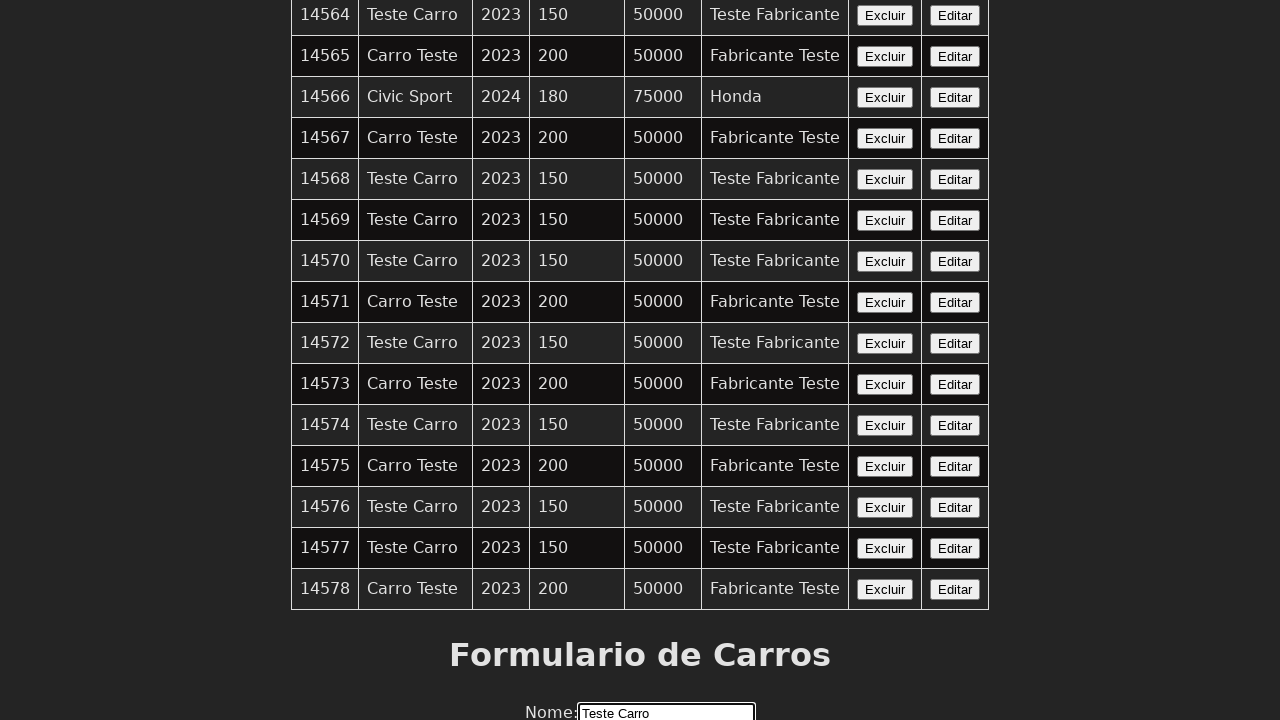

Filled year field with '2000' on input[name='ano']
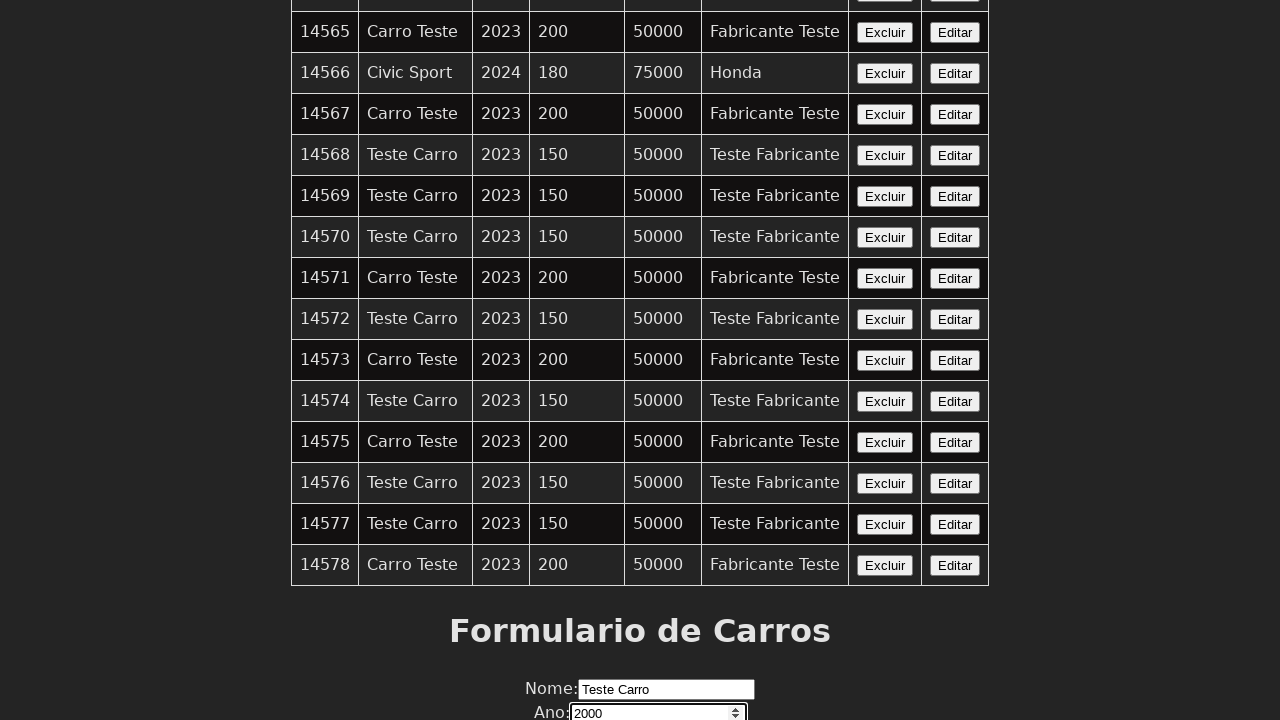

Filled power field with excessively large value '2147483648' to trigger error on input[name='potencia']
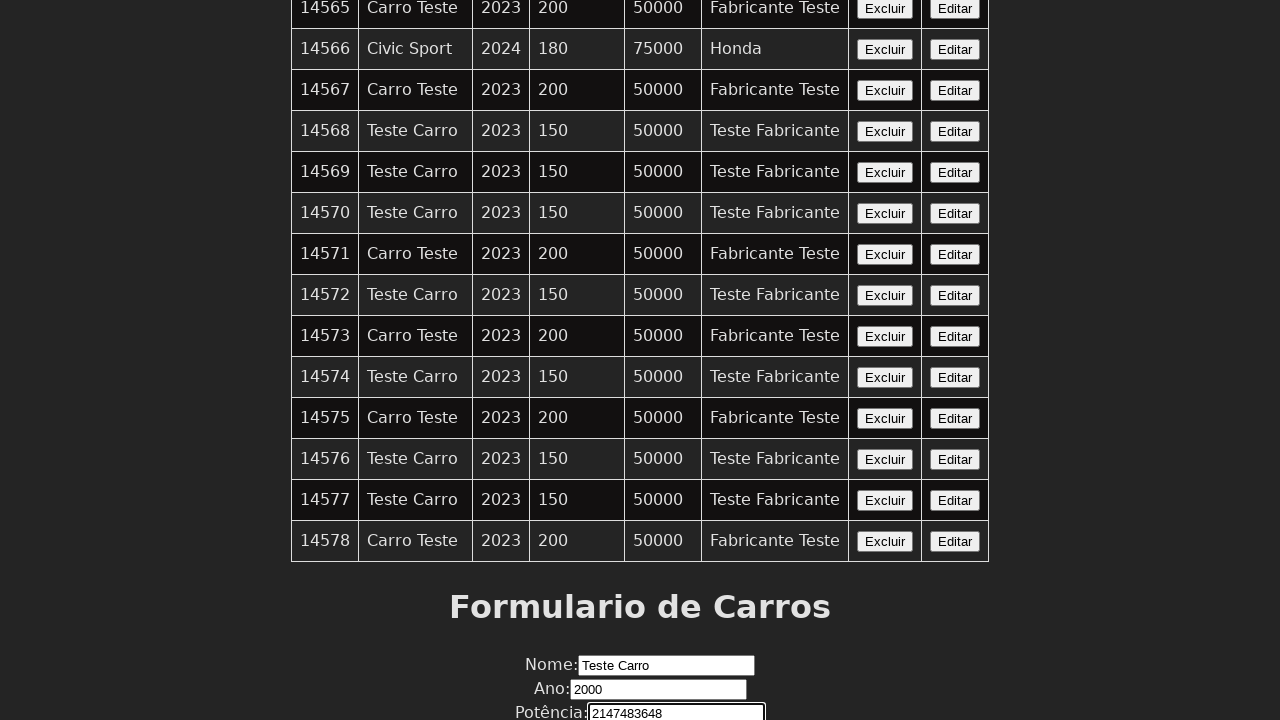

Filled price field with '50000' on input[name='preco']
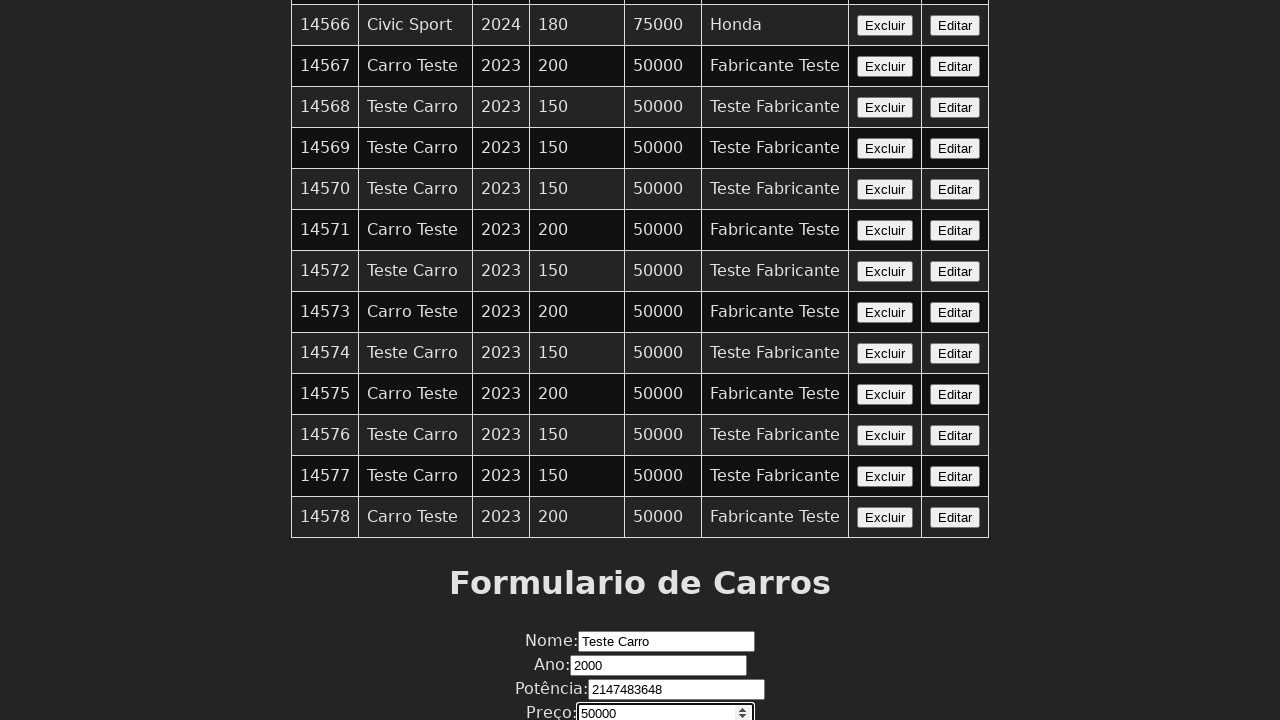

Filled manufacturer field with 'Fabricante Teste' on input[name='fabricante']
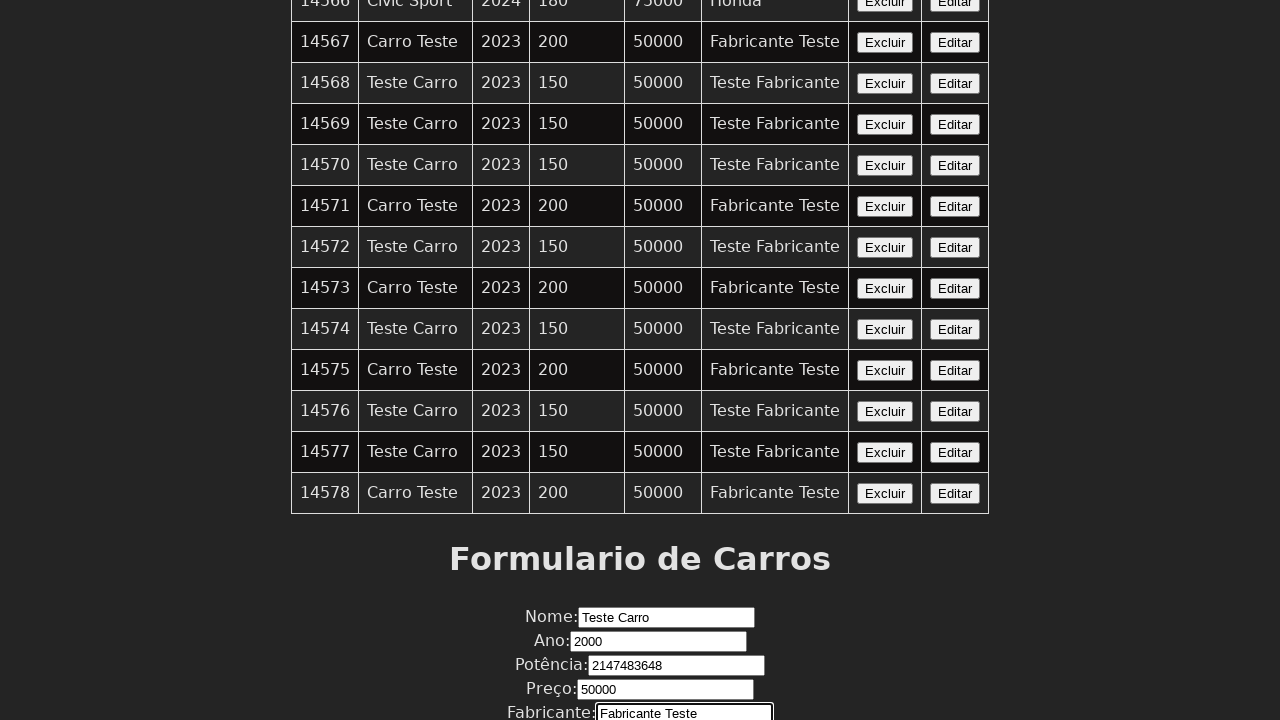

Clicked submit button to test error handling with oversized power value at (640, 676) on xpath=//button[contains(text(),'Enviar')]
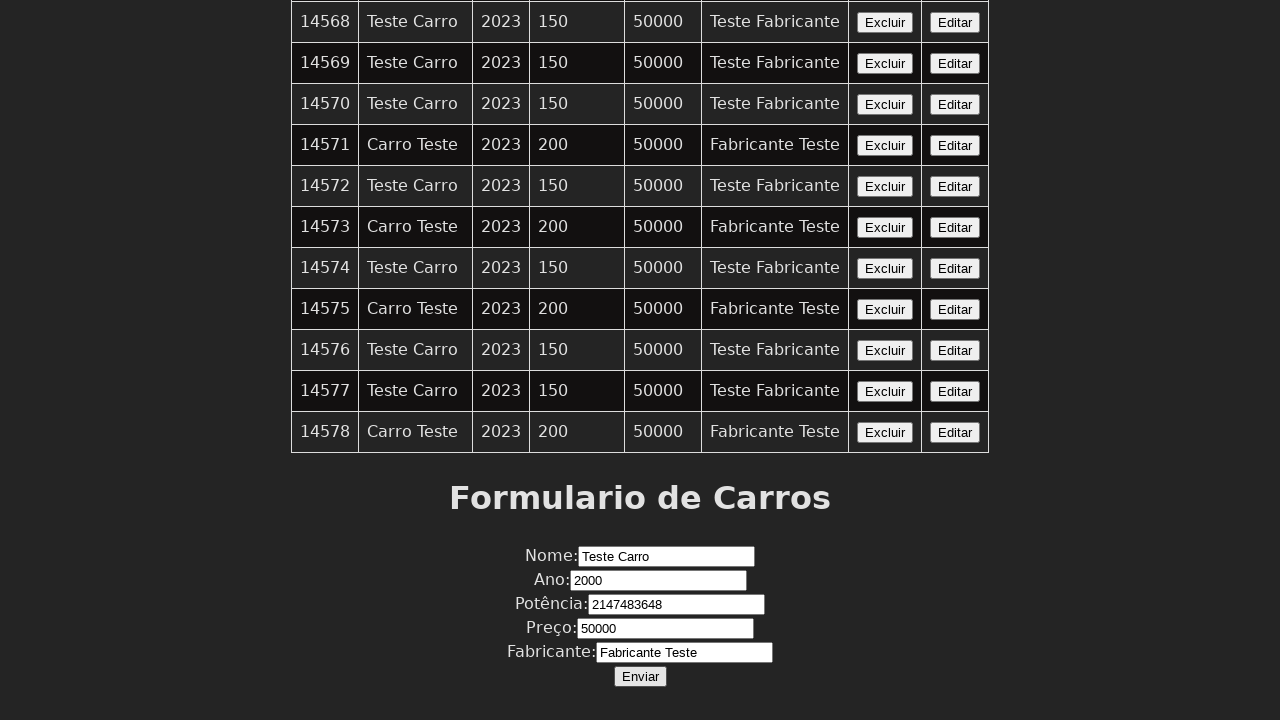

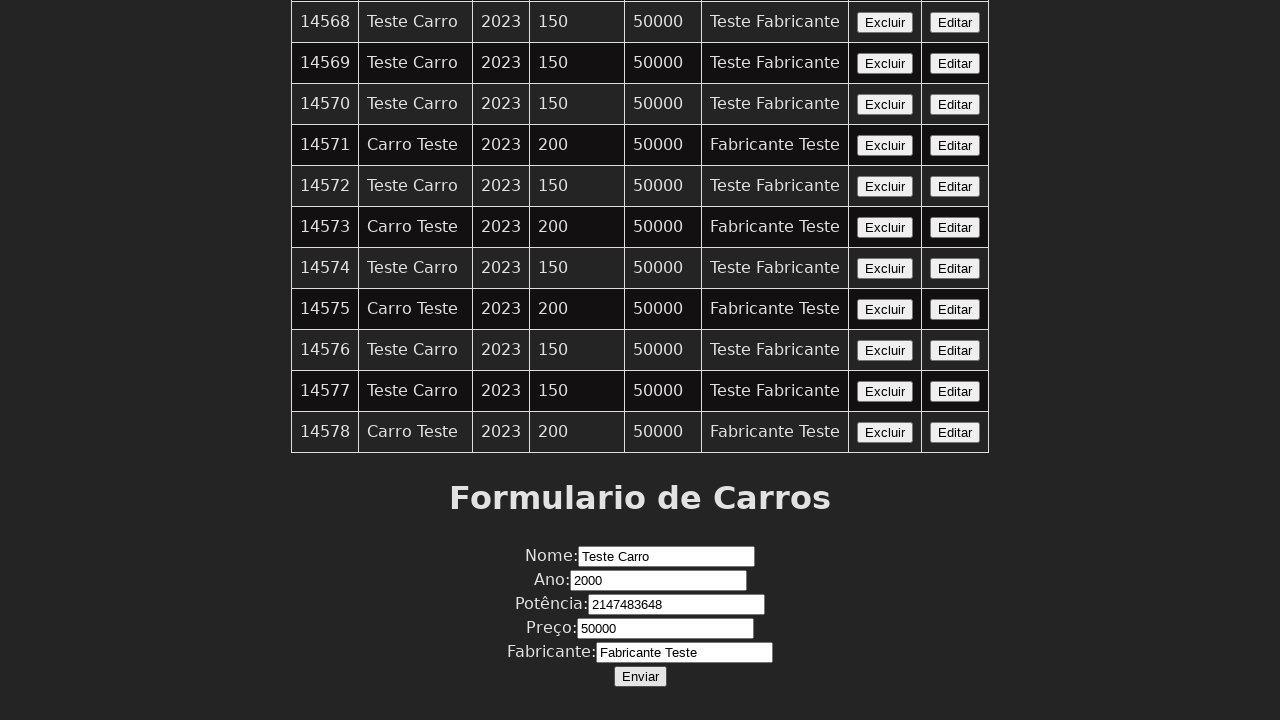